Tests a CD case generator form by filling in artist name, album title, track listings, selecting paper and type options, and generating the output

Starting URL: http://www.papercdcase.com/index.php

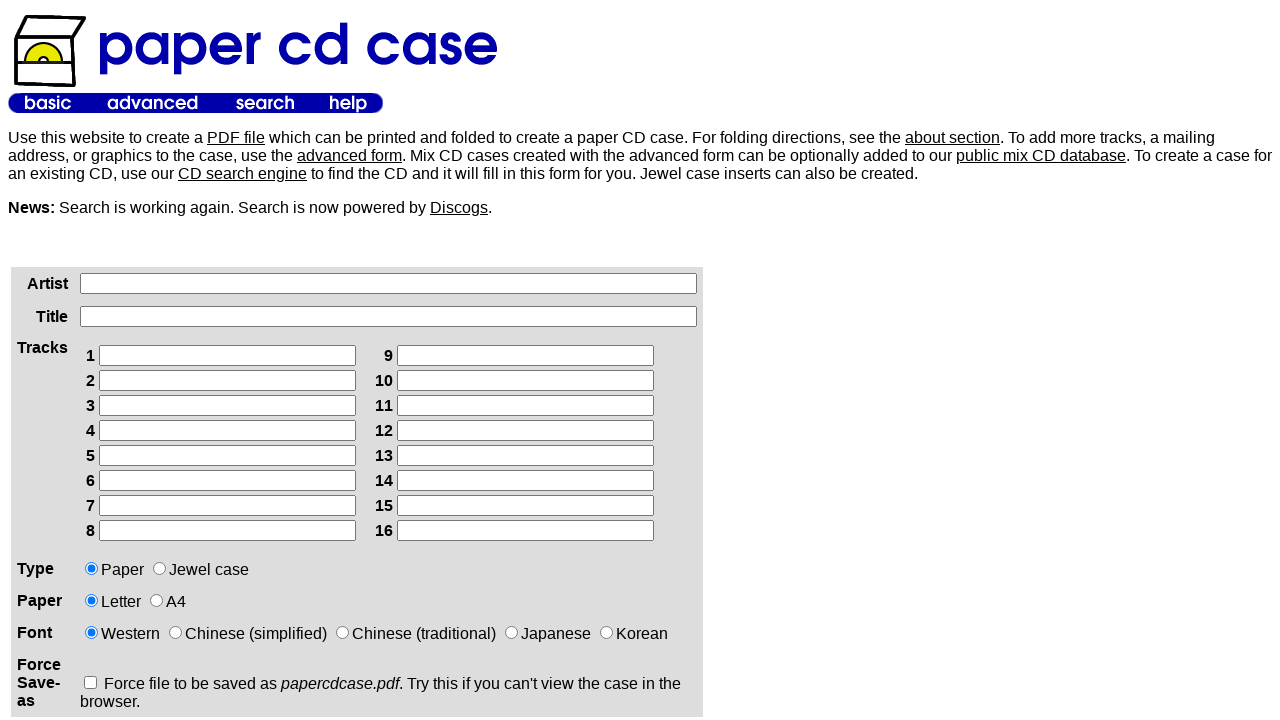

Filled artist name field with 'The Beatles' on xpath=/html/body/table[2]/tbody/tr/td[1]/div/form/table/tbody/tr[1]/td[2]/input
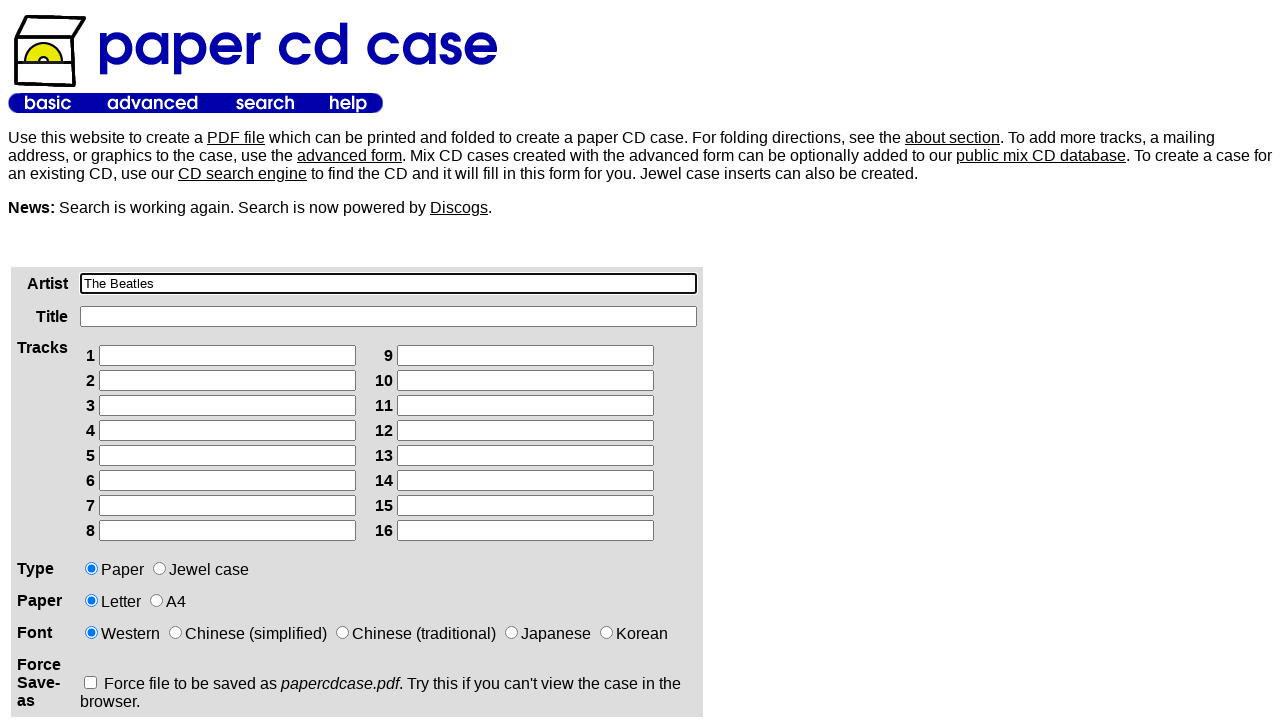

Filled album title field with 'Help!' on xpath=/html/body/table[2]/tbody/tr/td[1]/div/form/table/tbody/tr[2]/td[2]/input
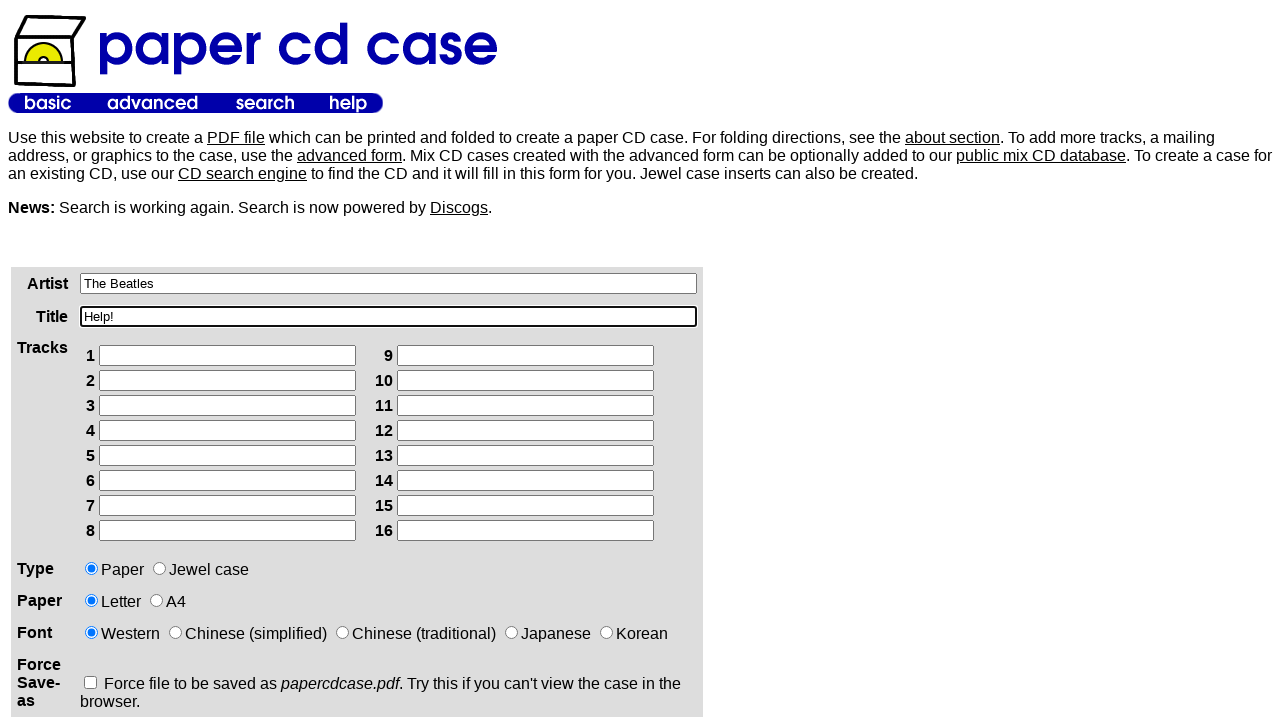

Filled track 1 with 'Act Naturally' on xpath=/html/body/table[2]/tbody/tr/td[1]/div/form/table/tbody/tr[3]/td[2]/table/
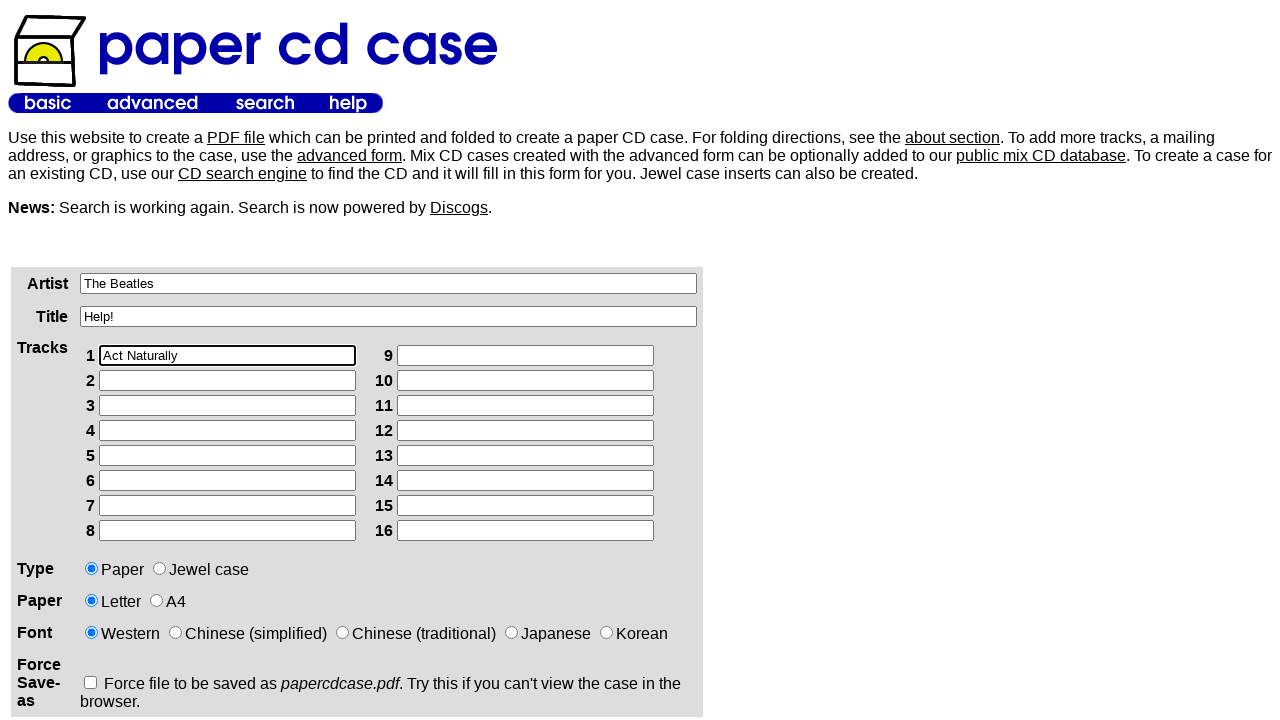

Filled track 2 with 'It's Only Love' on xpath=/html/body/table[2]/tbody/tr/td[1]/div/form/table/tbody/tr[3]/td[2]/table/
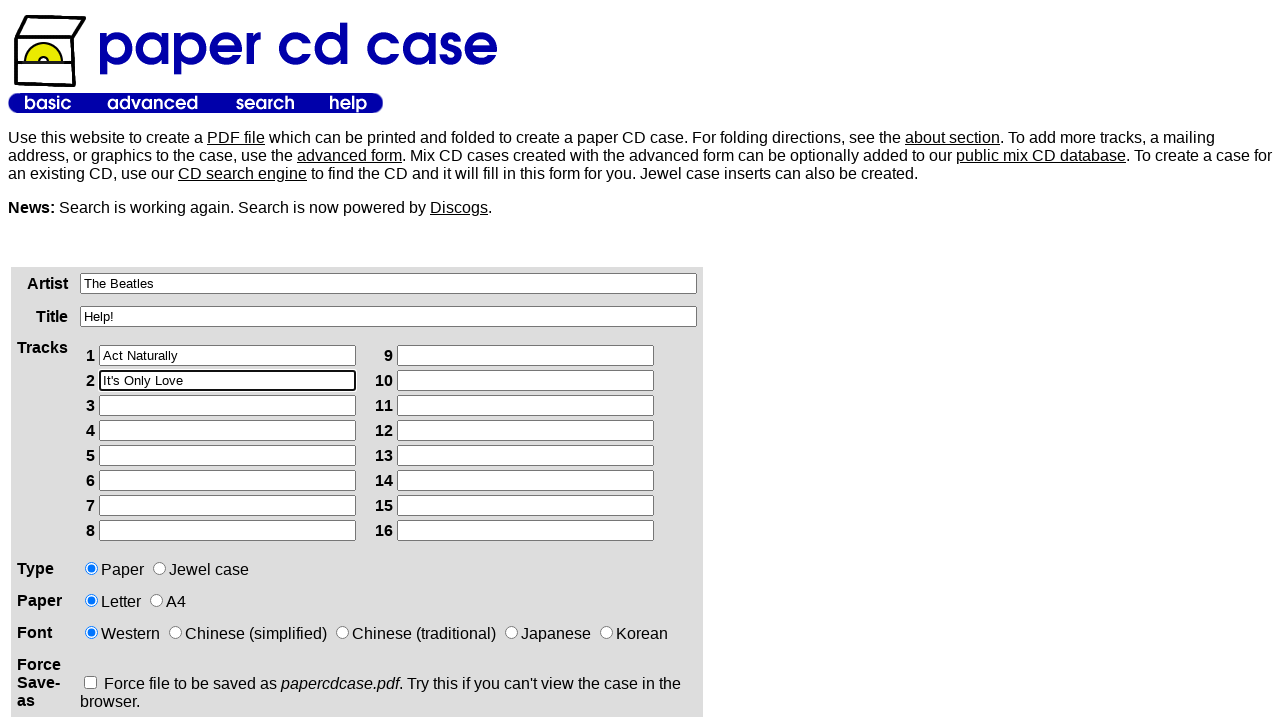

Filled track 3 with 'You Like Me Too Much' on xpath=/html/body/table[2]/tbody/tr/td[1]/div/form/table/tbody/tr[3]/td[2]/table/
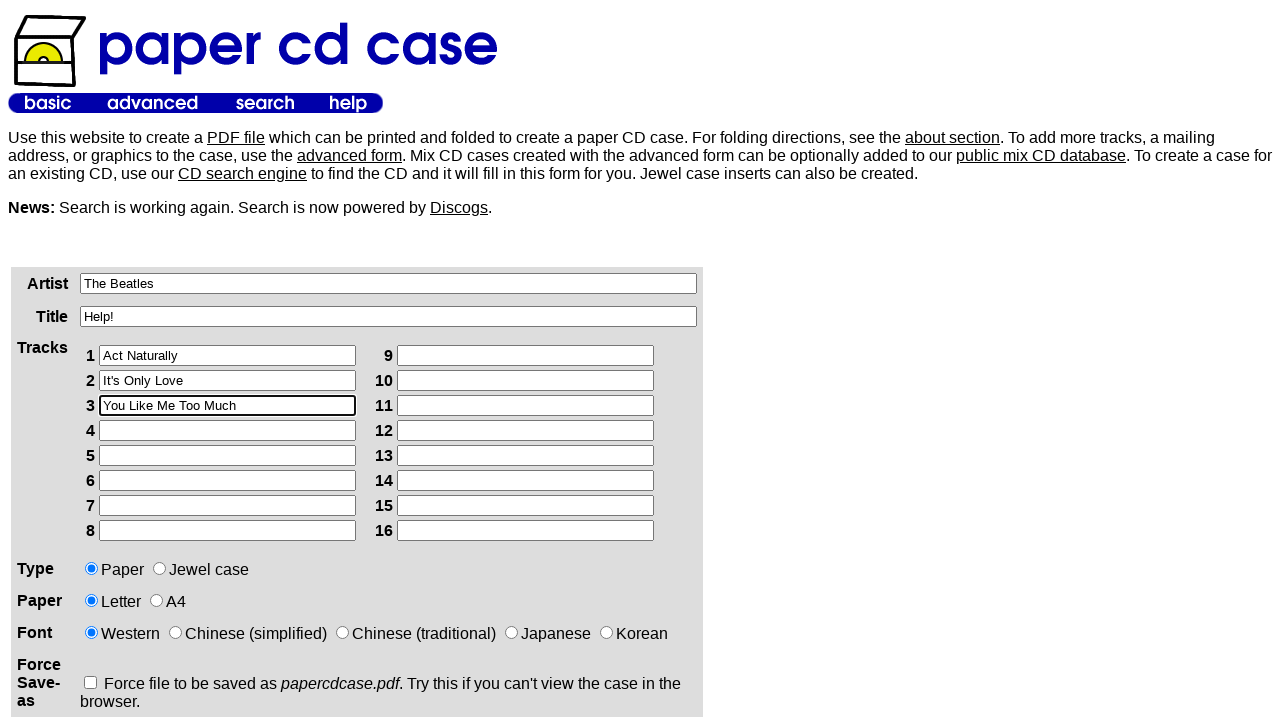

Filled track 4 with 'Tell Me What You See' on xpath=/html/body/table[2]/tbody/tr/td[1]/div/form/table/tbody/tr[3]/td[2]/table/
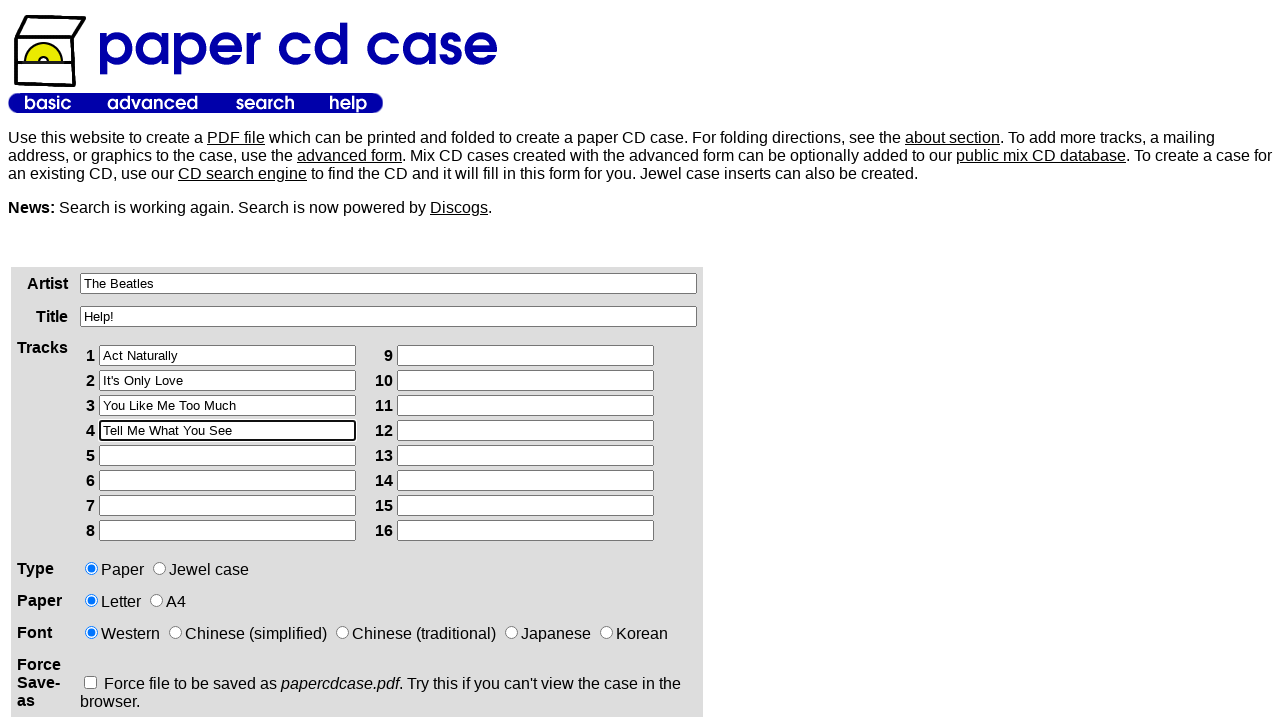

Filled track 5 with 'I've Just Seen a Face' on xpath=/html/body/table[2]/tbody/tr/td[1]/div/form/table/tbody/tr[3]/td[2]/table/
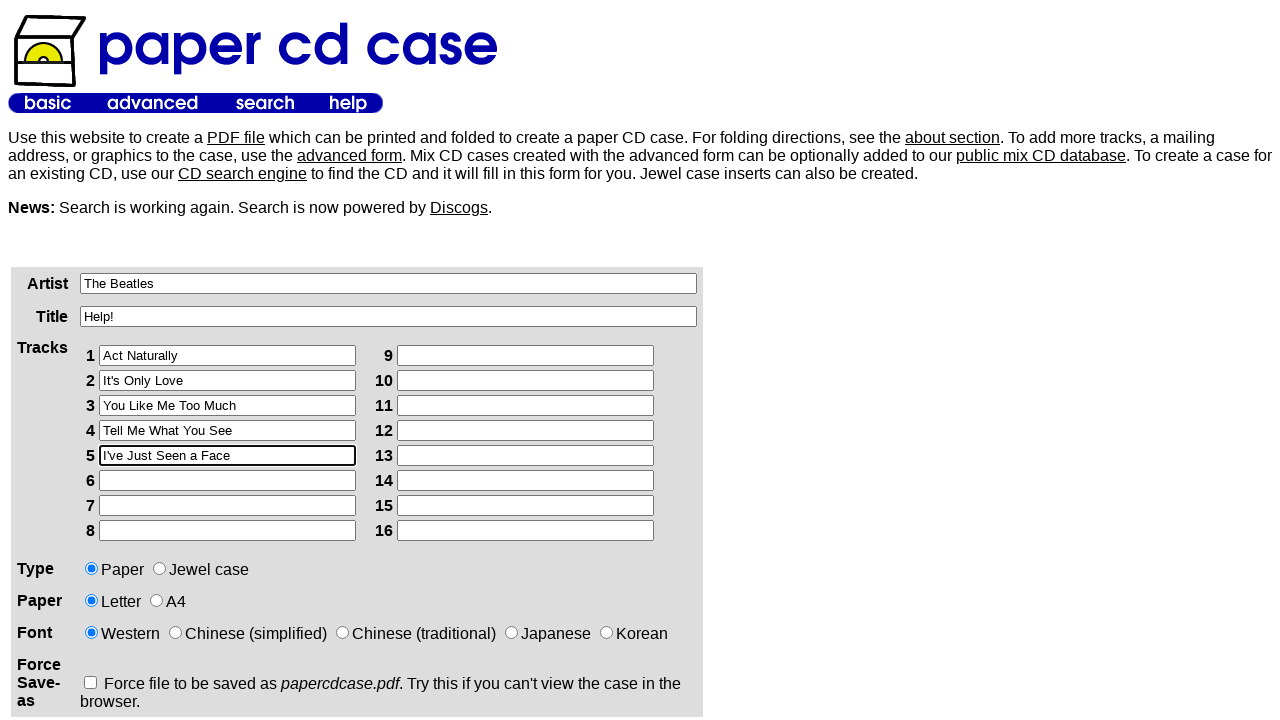

Filled track 6 with 'Yesterday' on xpath=/html/body/table[2]/tbody/tr/td[1]/div/form/table/tbody/tr[3]/td[2]/table/
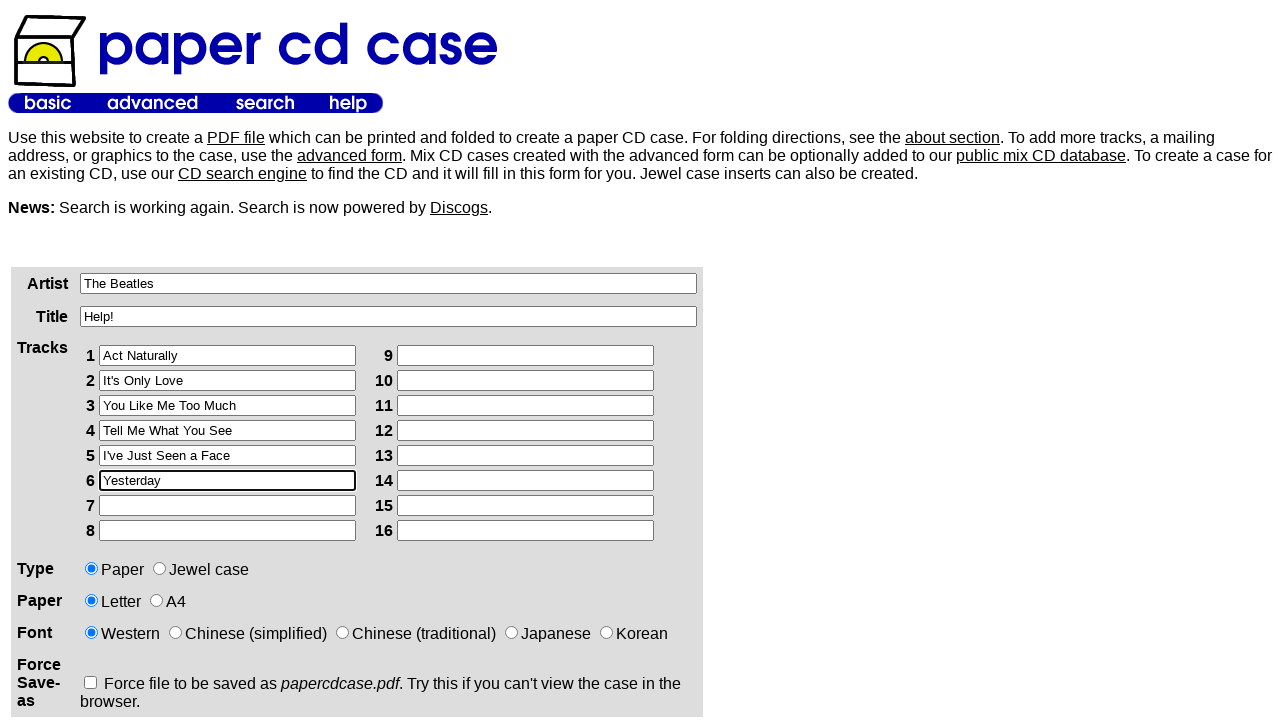

Filled track 7 with 'Dizzy Miss Lizzy' on xpath=/html/body/table[2]/tbody/tr/td[1]/div/form/table/tbody/tr[3]/td[2]/table/
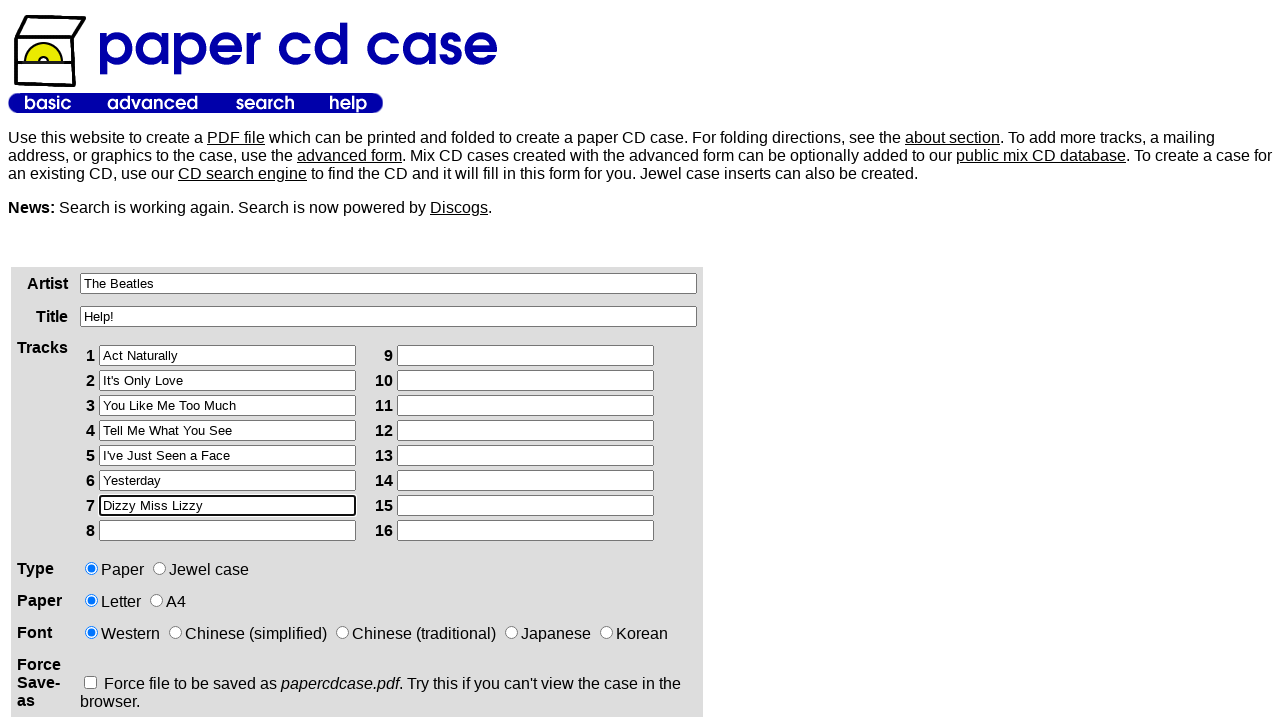

Selected paper type option at (156, 600) on xpath=/html/body/table[2]/tbody/tr/td[1]/div/form/table/tbody/tr[5]/td[2]/input[
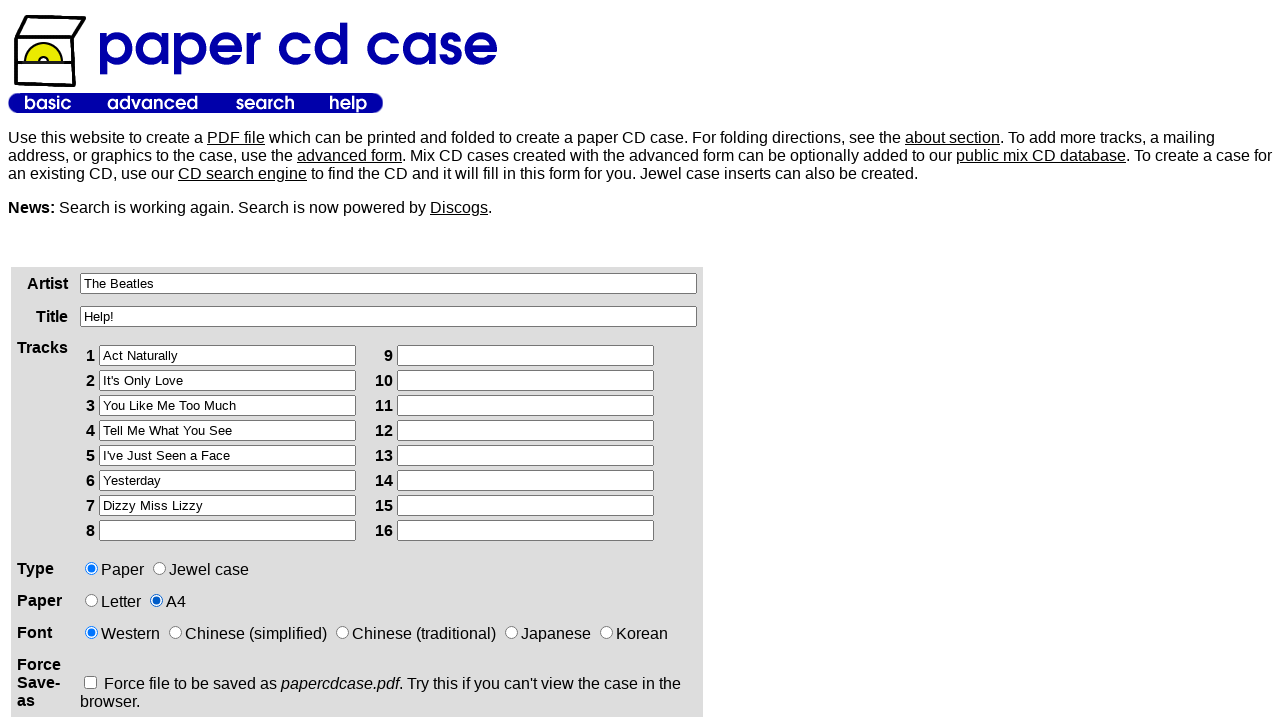

Selected case type option at (160, 568) on xpath=/html/body/table[2]/tbody/tr/td[1]/div/form/table/tbody/tr[4]/td[2]/input[
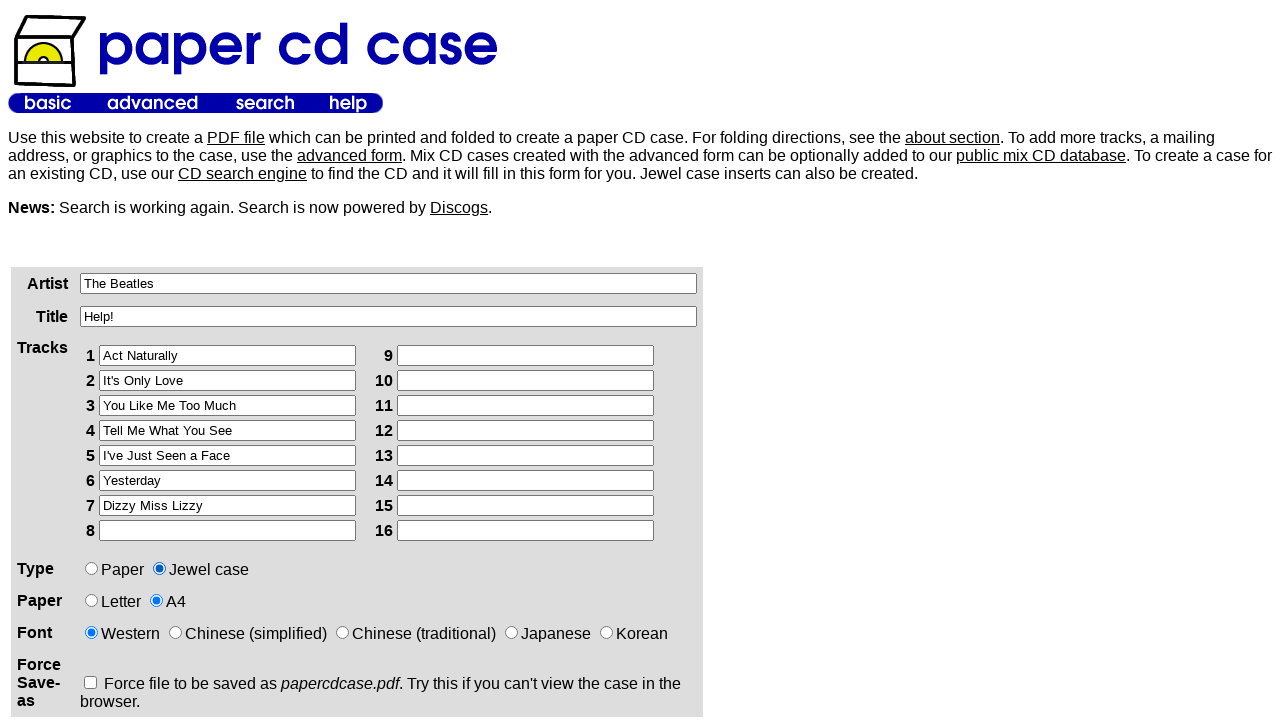

Clicked generate button to create CD case output at (125, 360) on xpath=/html/body/table[2]/tbody/tr/td[1]/div/form/p/input
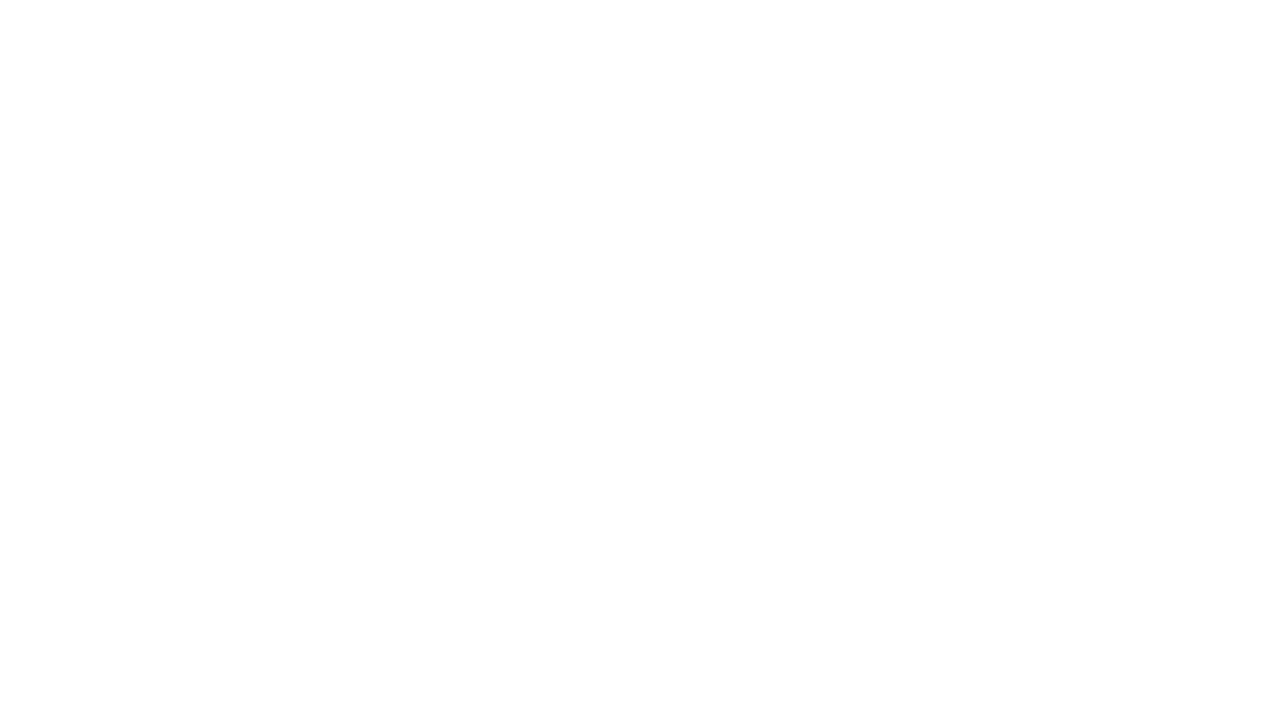

Waited for generated PDF to load
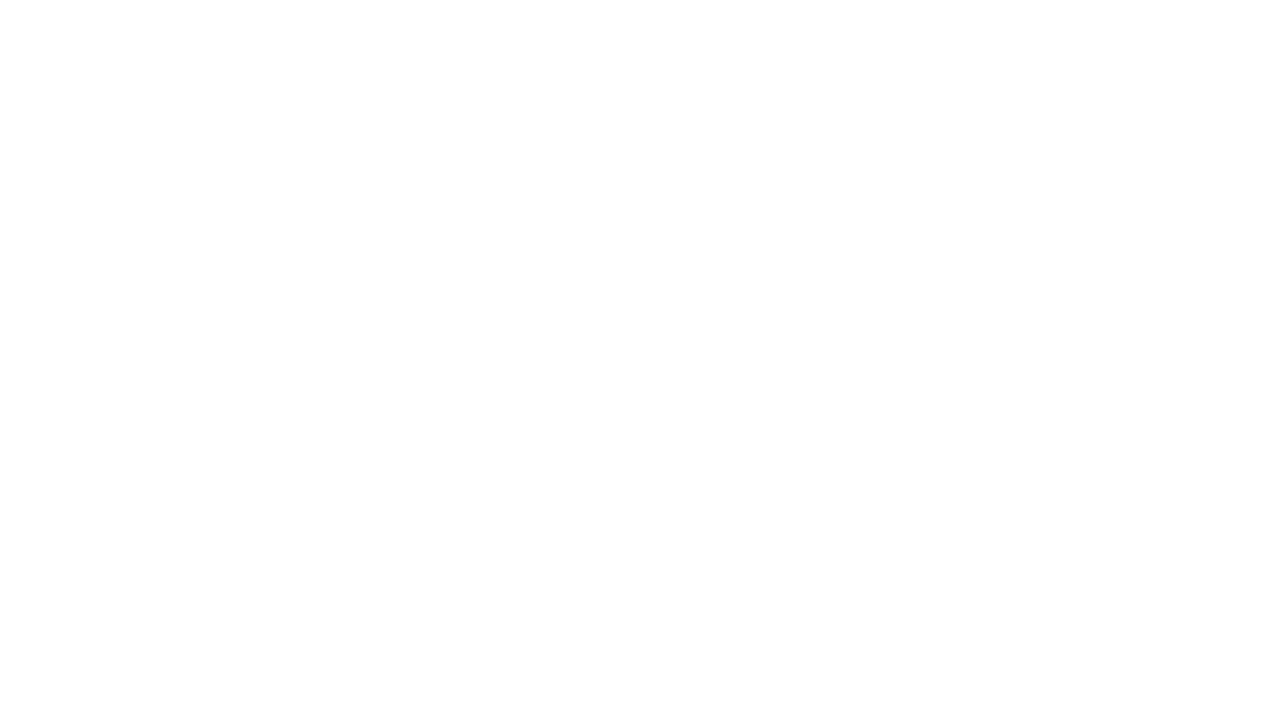

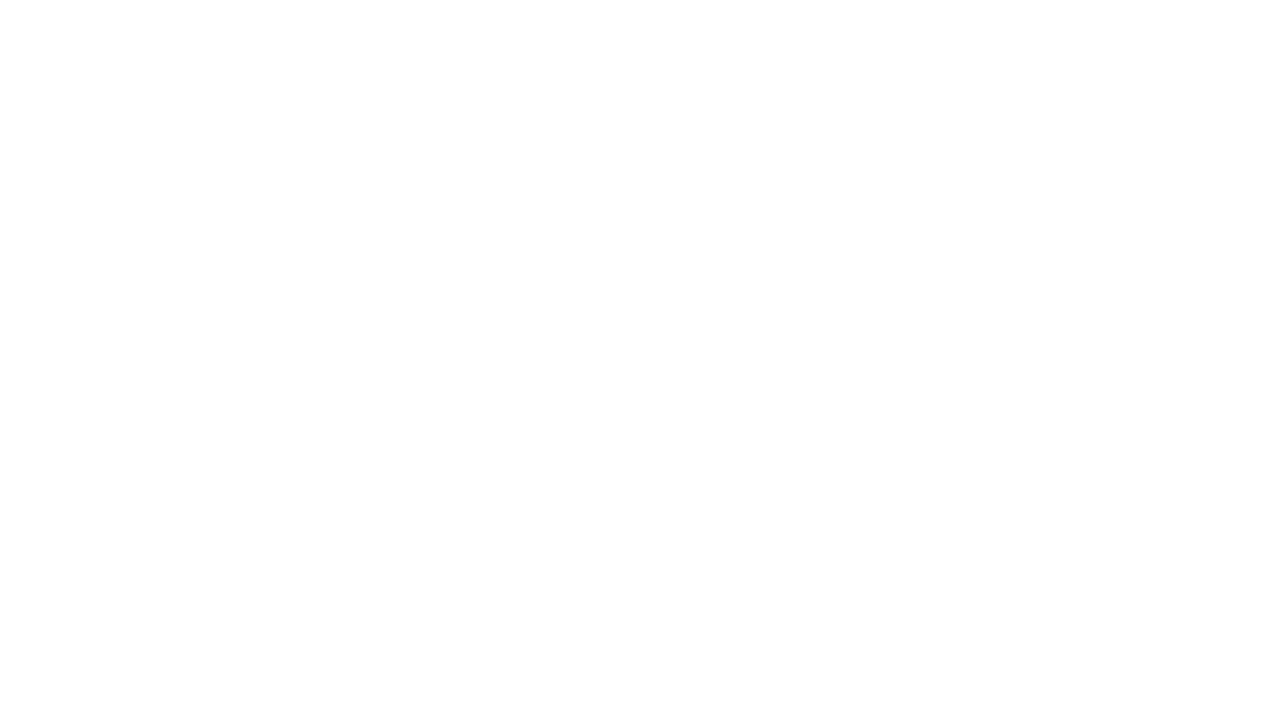